Demonstrates relative locator functionality by finding and filling the email input field relative to its label, and retrieving text from a nearby h2 element

Starting URL: https://naveenautomationlabs.com/opencart/index.php?route=account/login

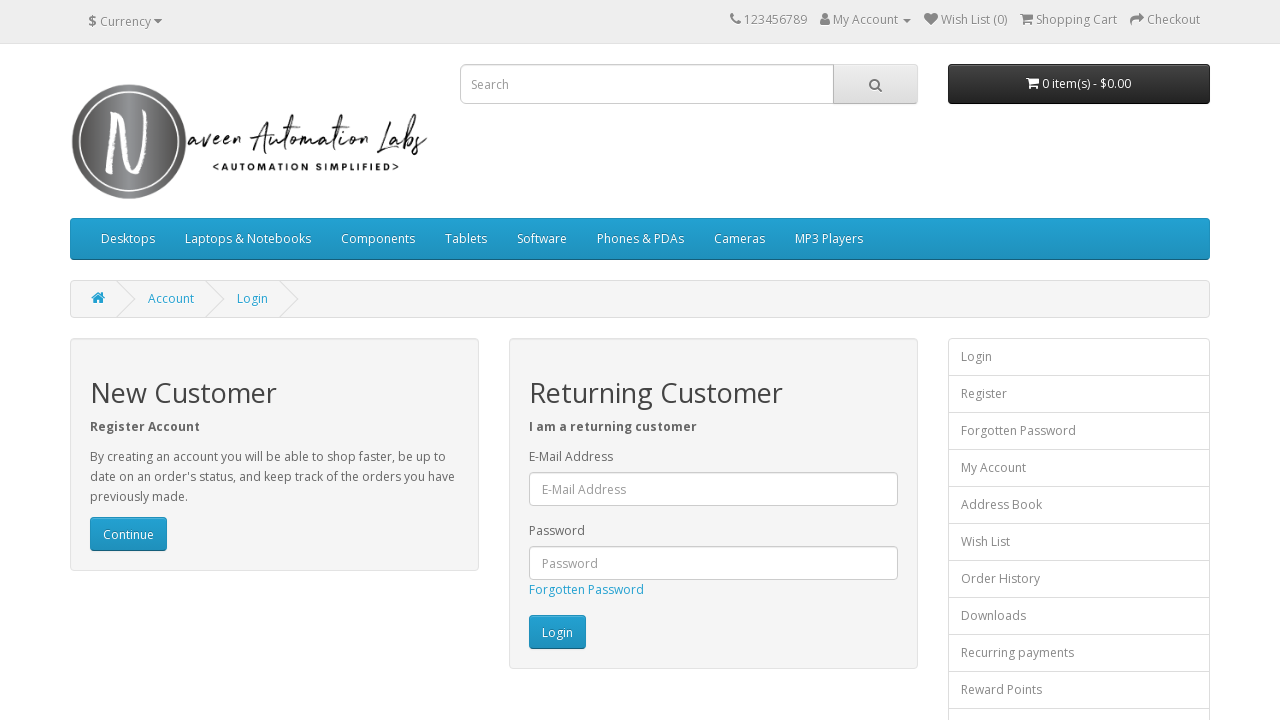

Located email label element using XPath
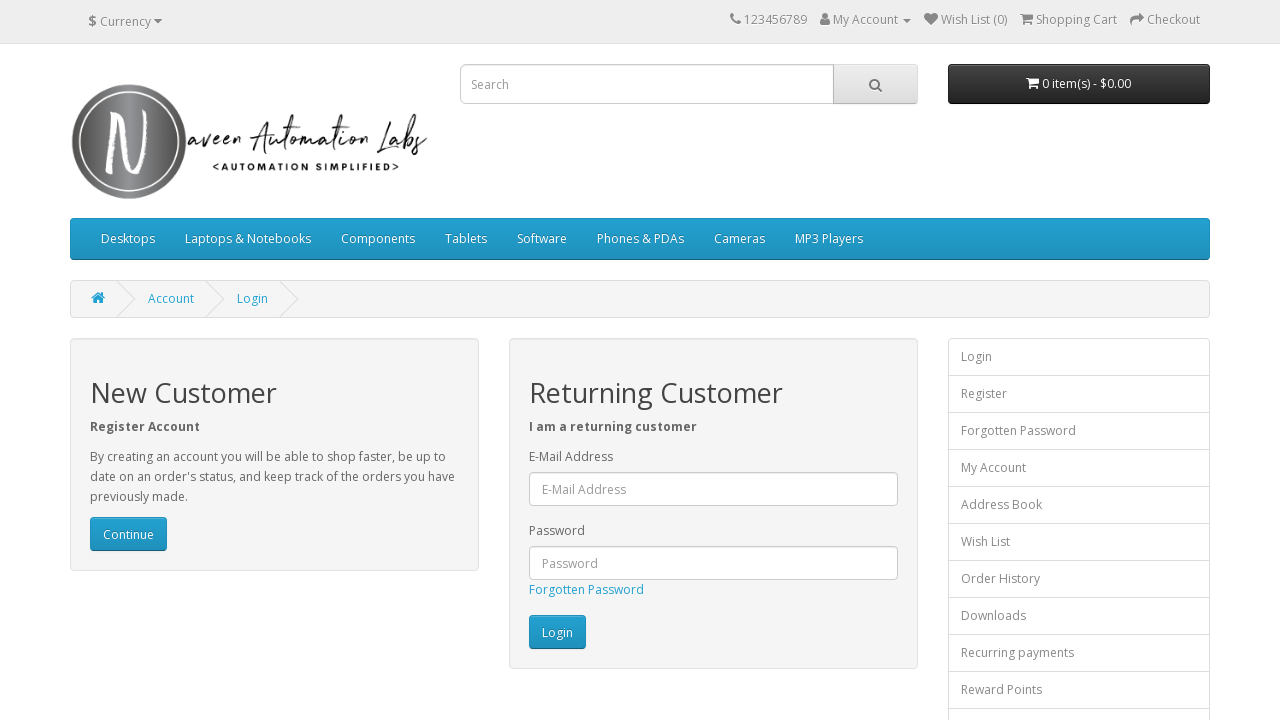

Filled email input field with 'sdfs' on #input-email
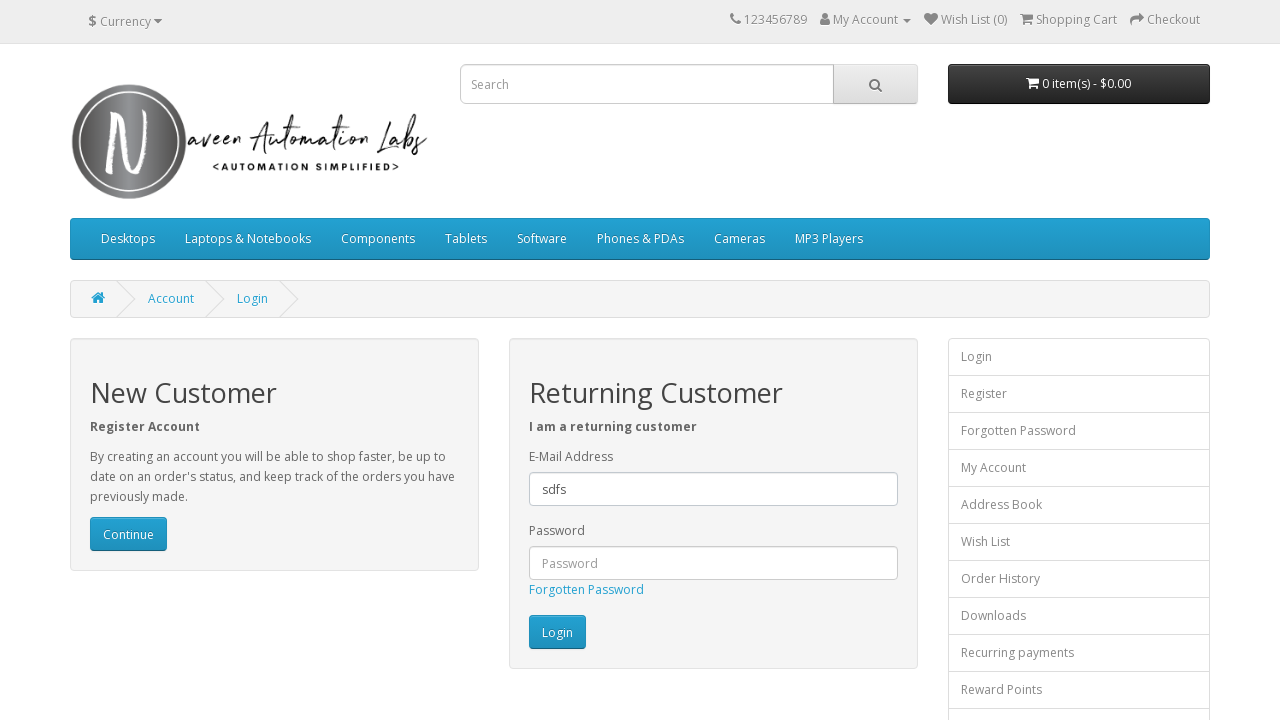

Retrieved h2 element text: 'New Customer'
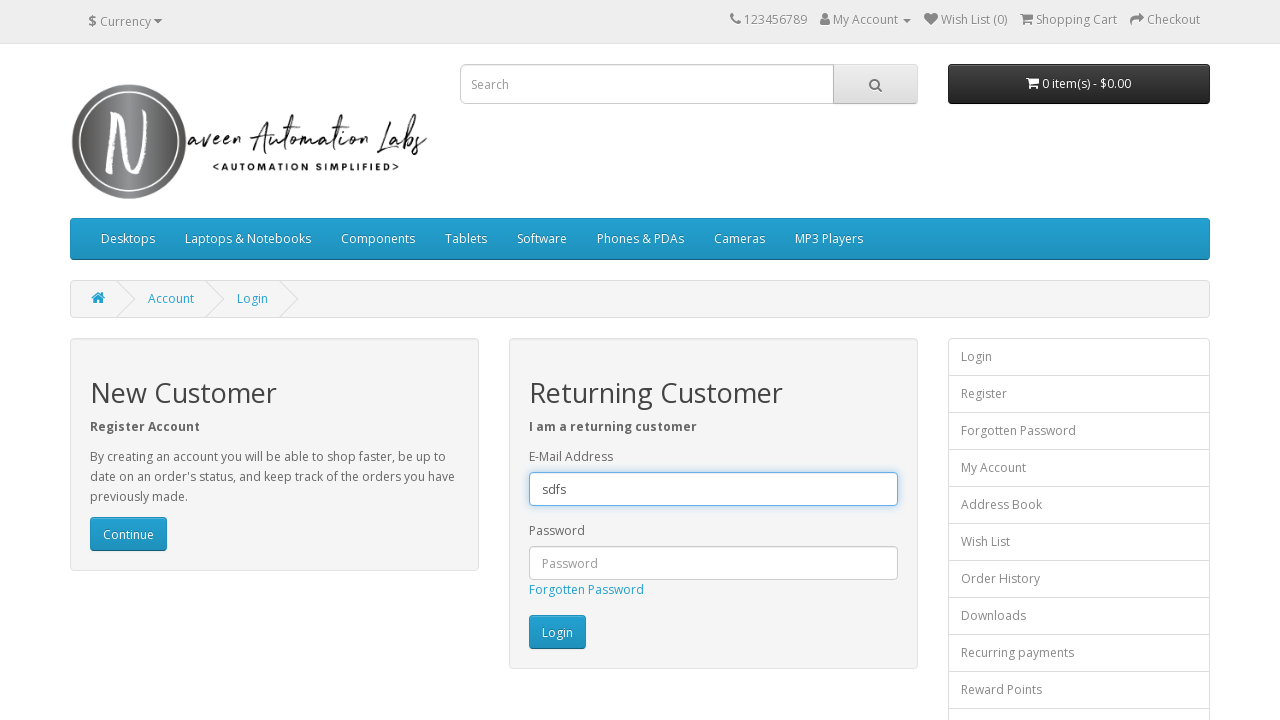

Printed h2 text to console
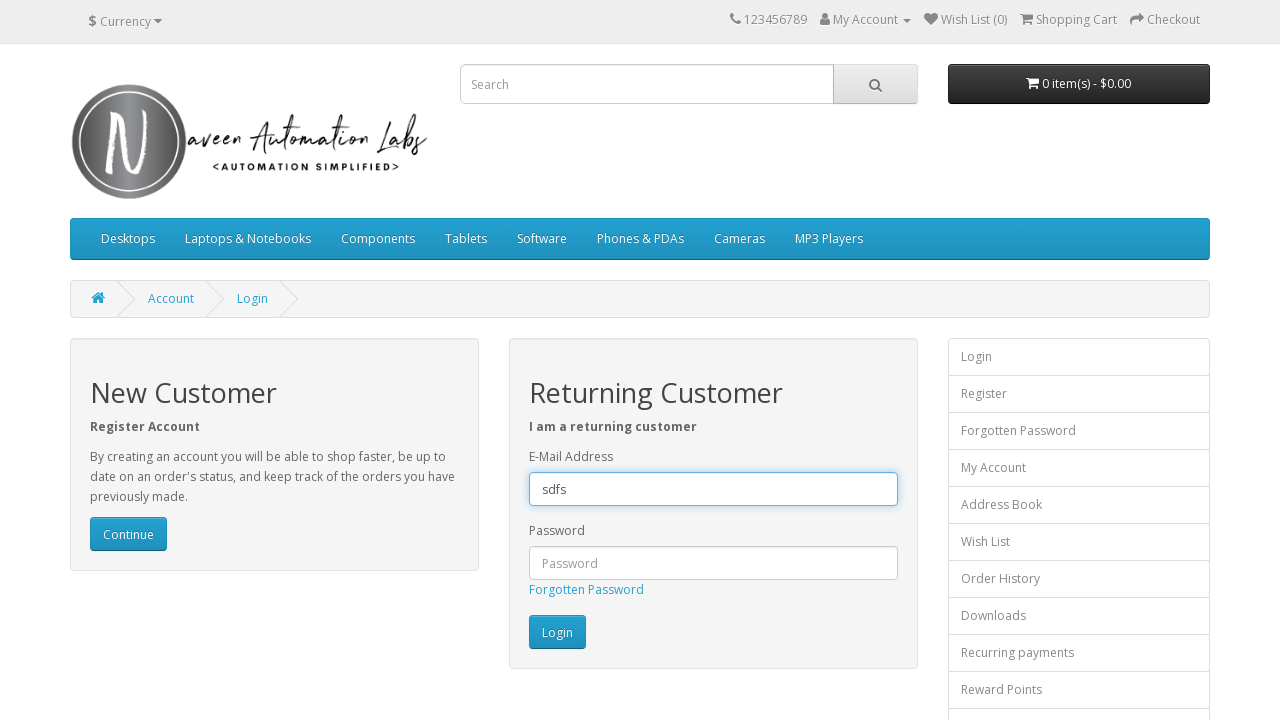

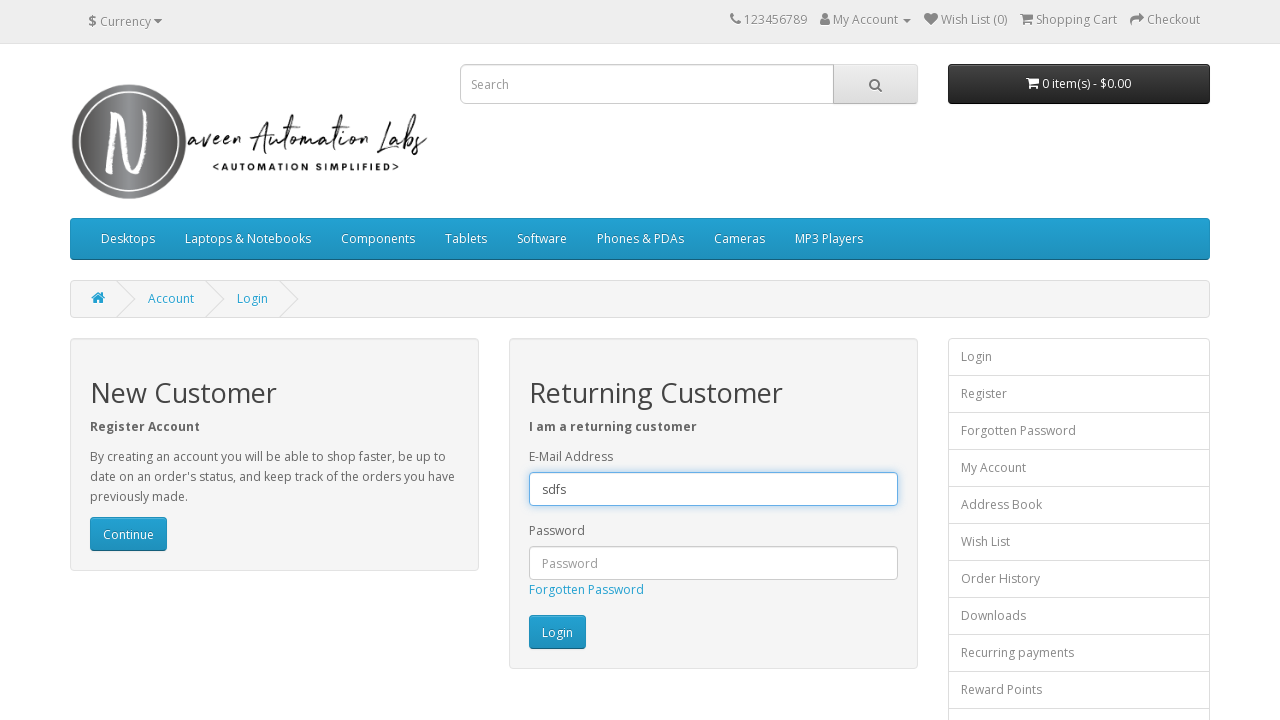